Tests dropdown selection by selecting Option3 from the dropdown menu

Starting URL: https://rahulshettyacademy.com/AutomationPractice/

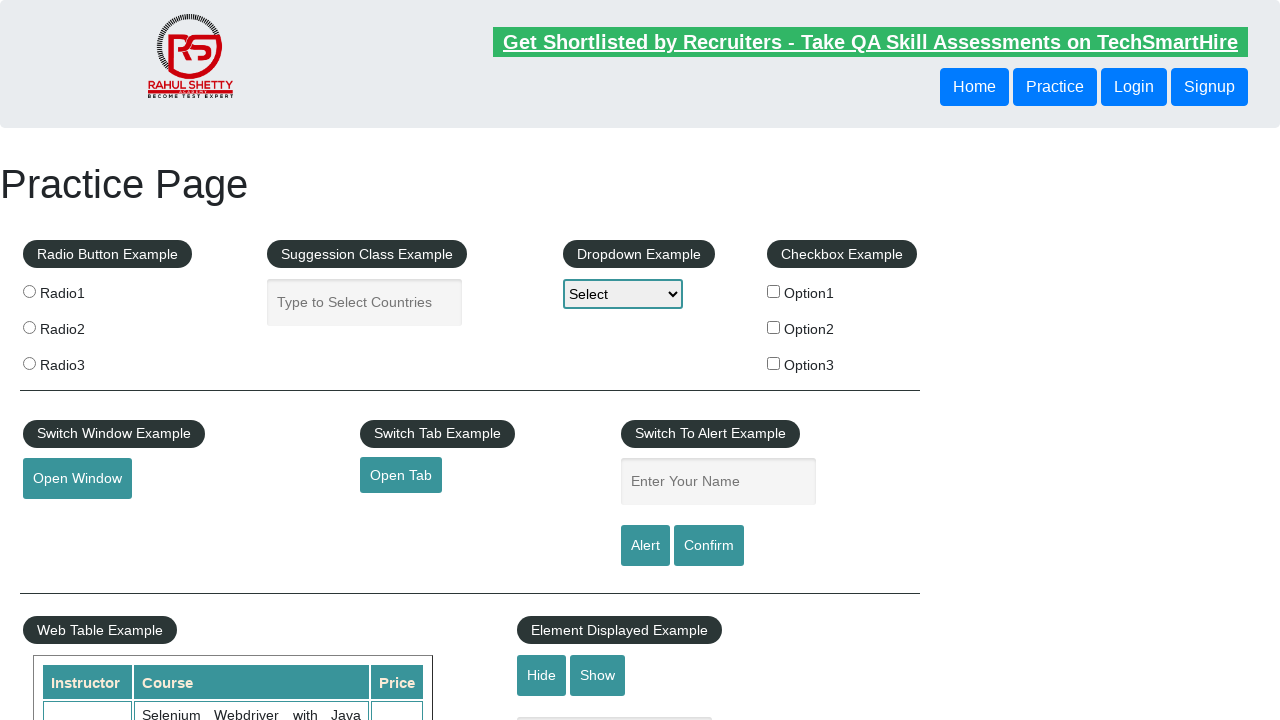

Navigated to https://rahulshettyacademy.com/AutomationPractice/
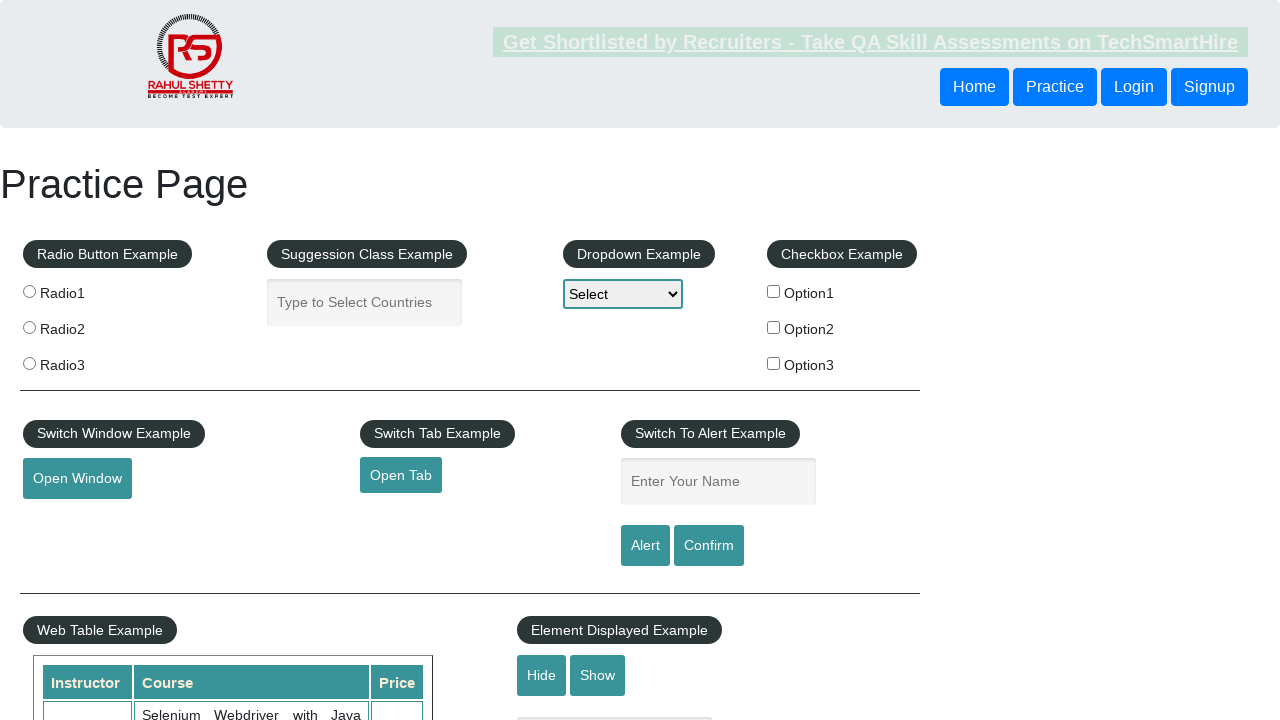

Selected Option3 from dropdown menu on select#dropdown-class-example
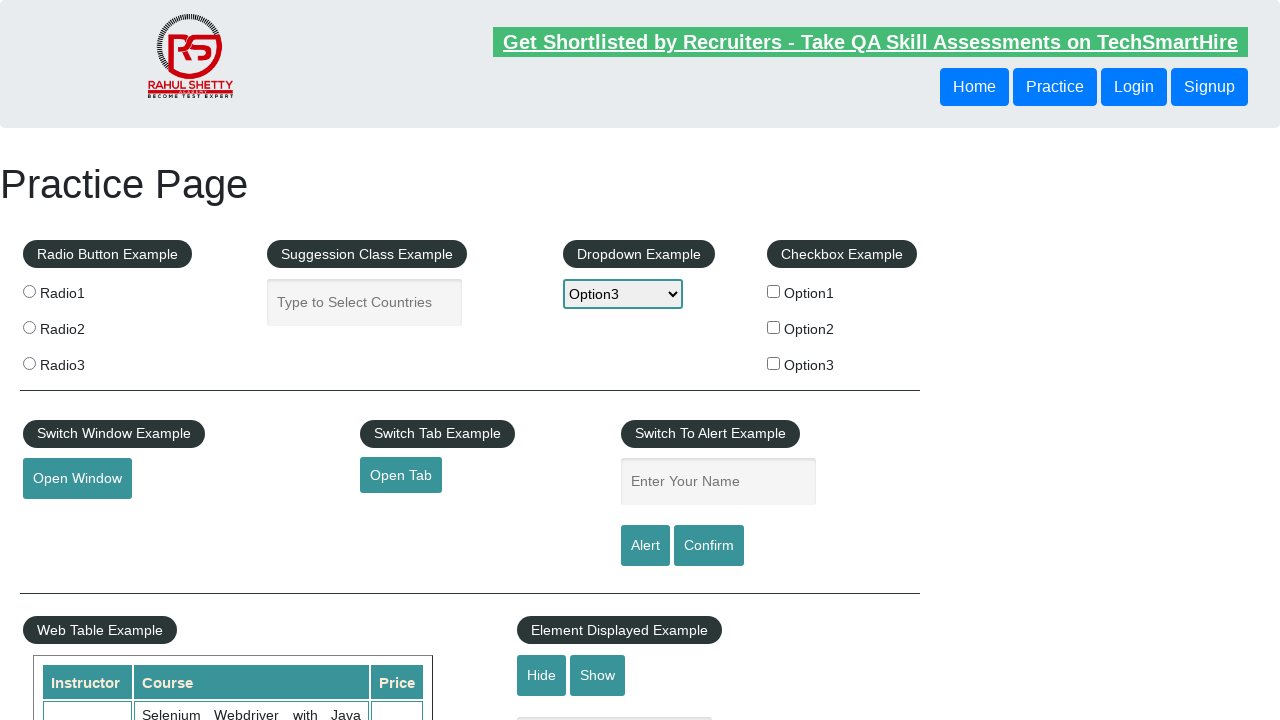

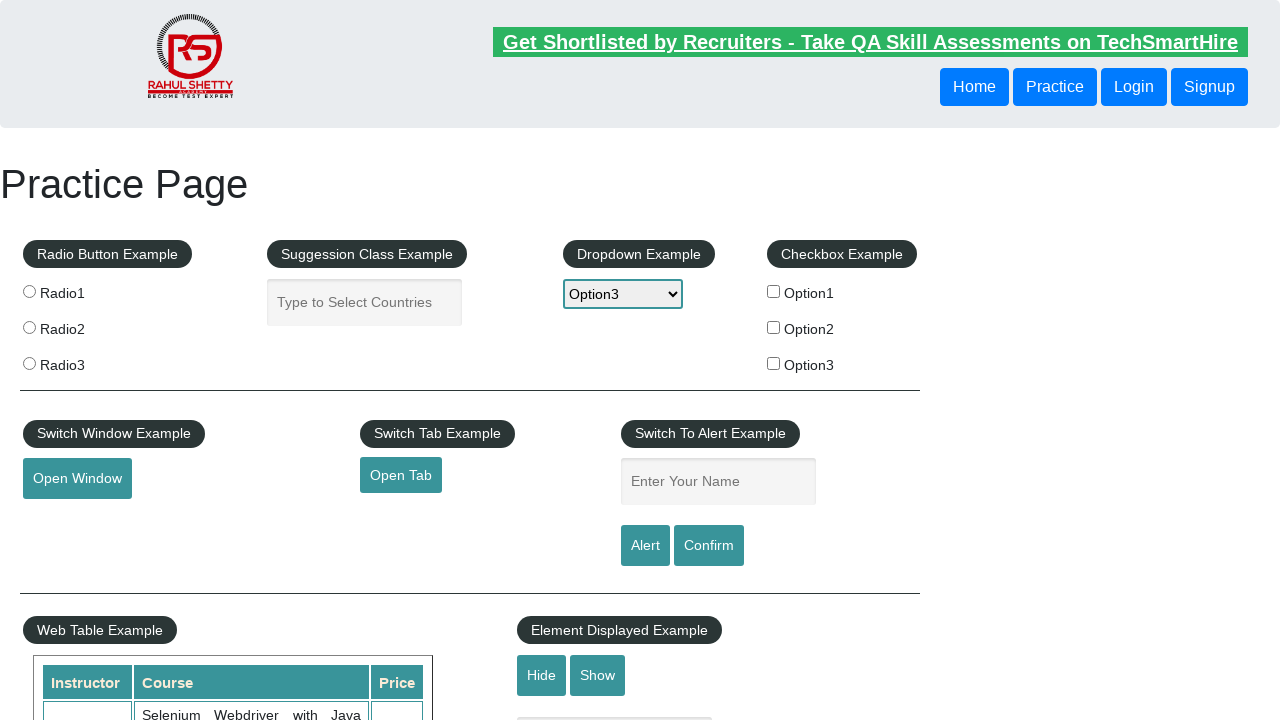